Tests XPath sibling and parent traversal by locating buttons in the header using following-sibling and parent axis navigation, then retrieving their text content.

Starting URL: https://rahulshettyacademy.com/AutomationPractice/

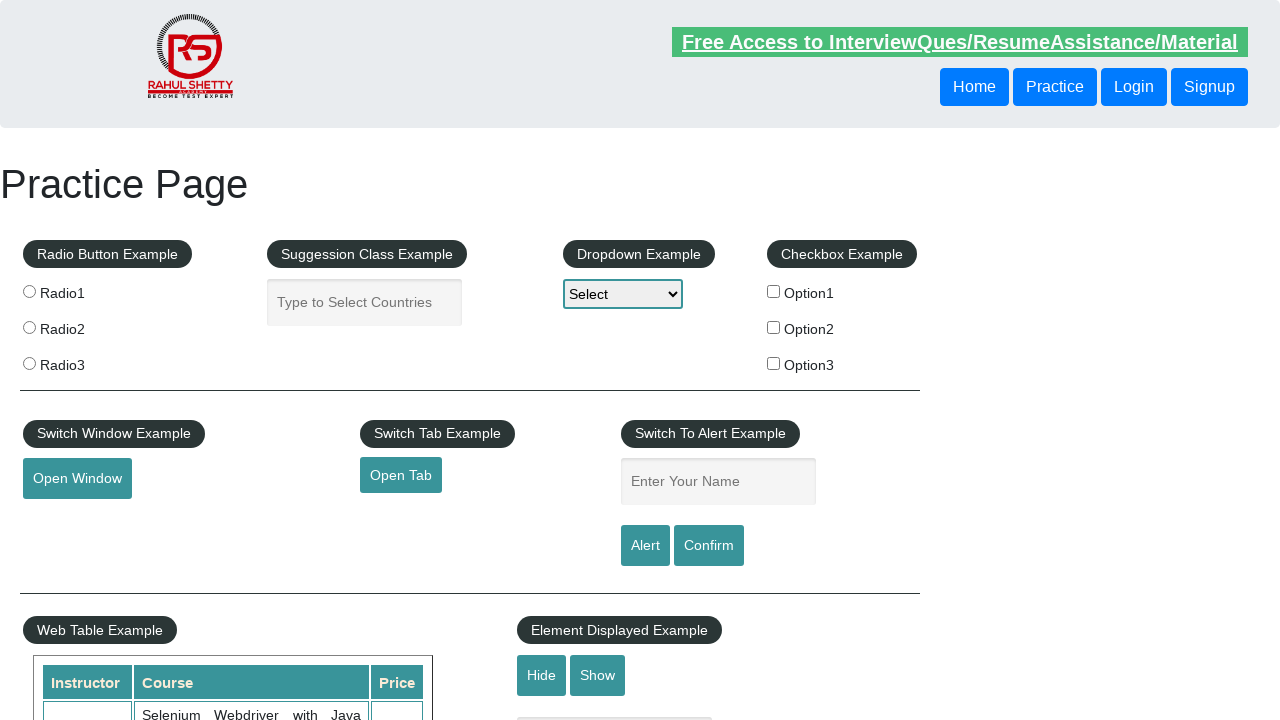

Navigated to AutomationPractice page
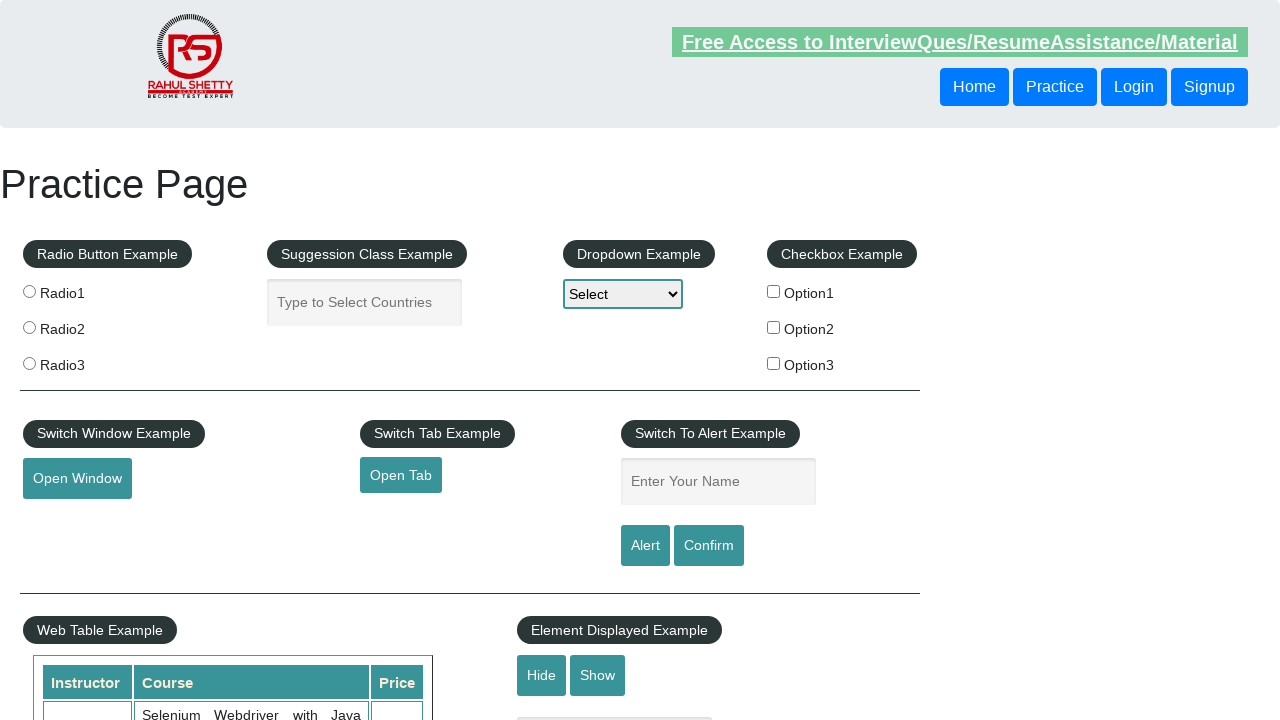

Retrieved button text using following-sibling XPath axis
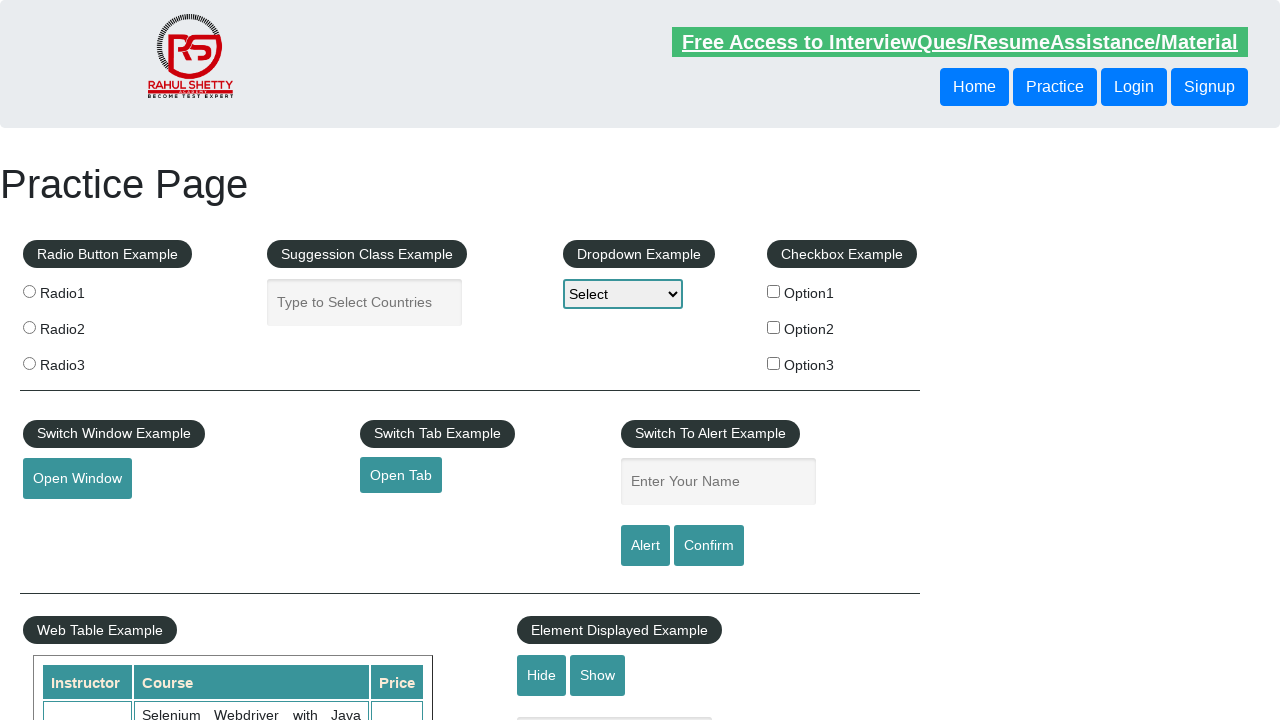

Retrieved button text using parent XPath axis
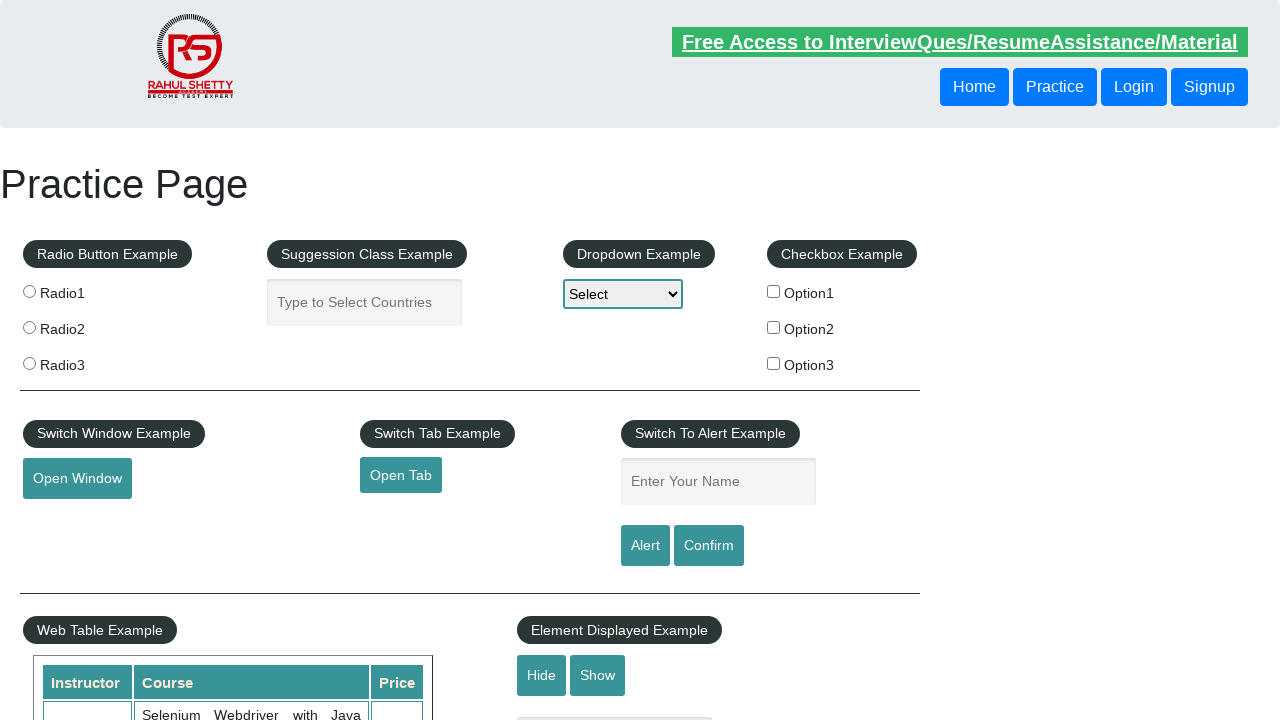

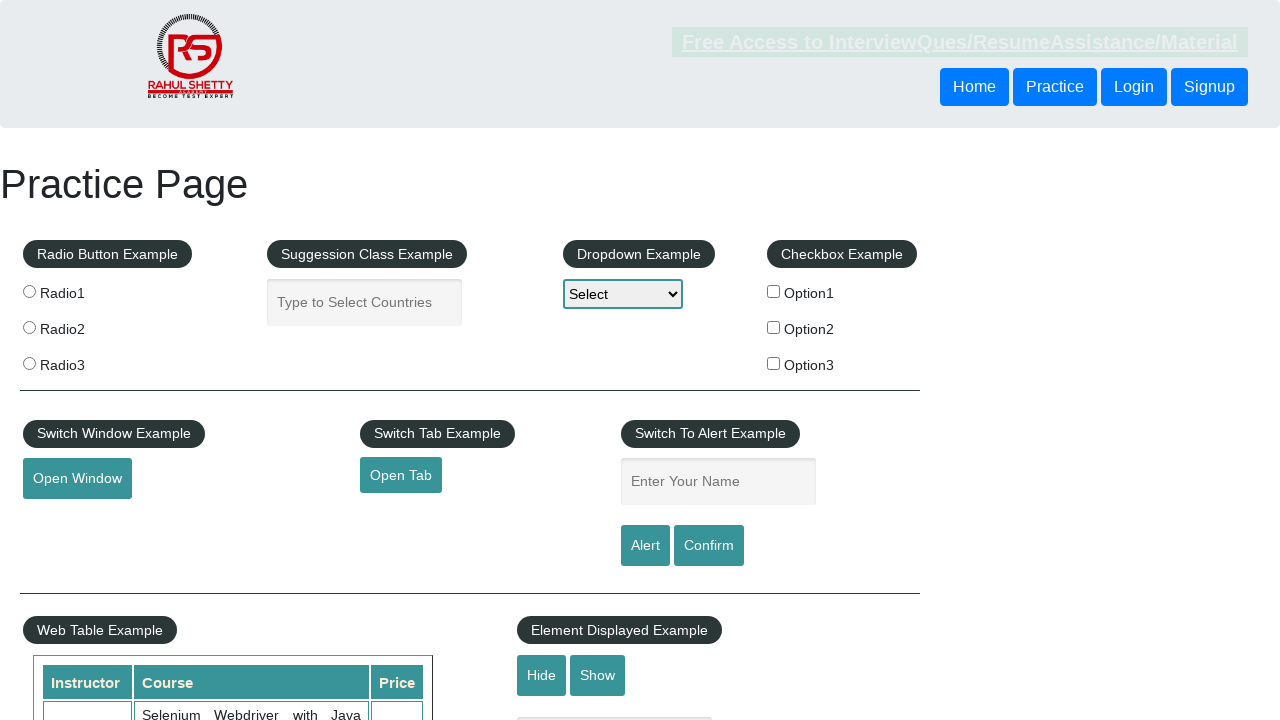